Interacts with a table by clicking checkboxes and links related to a "Selenium" row using dynamic XPath locators

Starting URL: https://seleniumpractise.blogspot.com/2021/08/

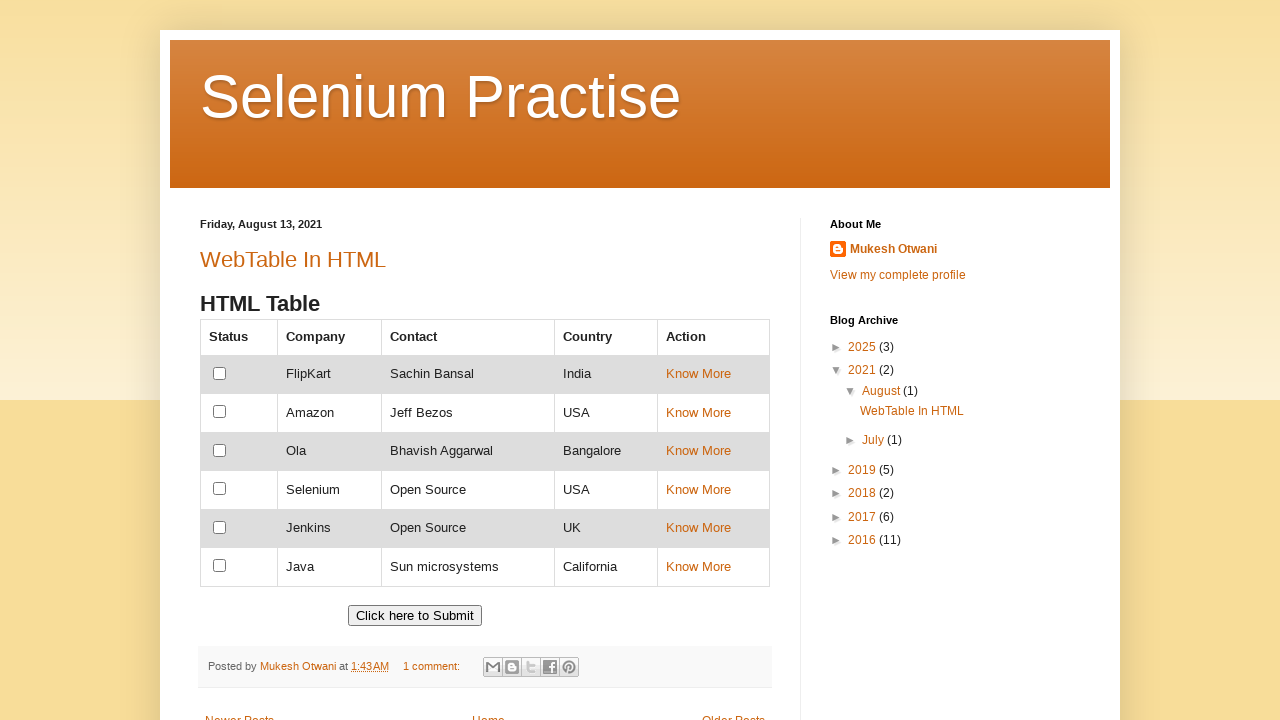

Retrieved all table cells from tbody
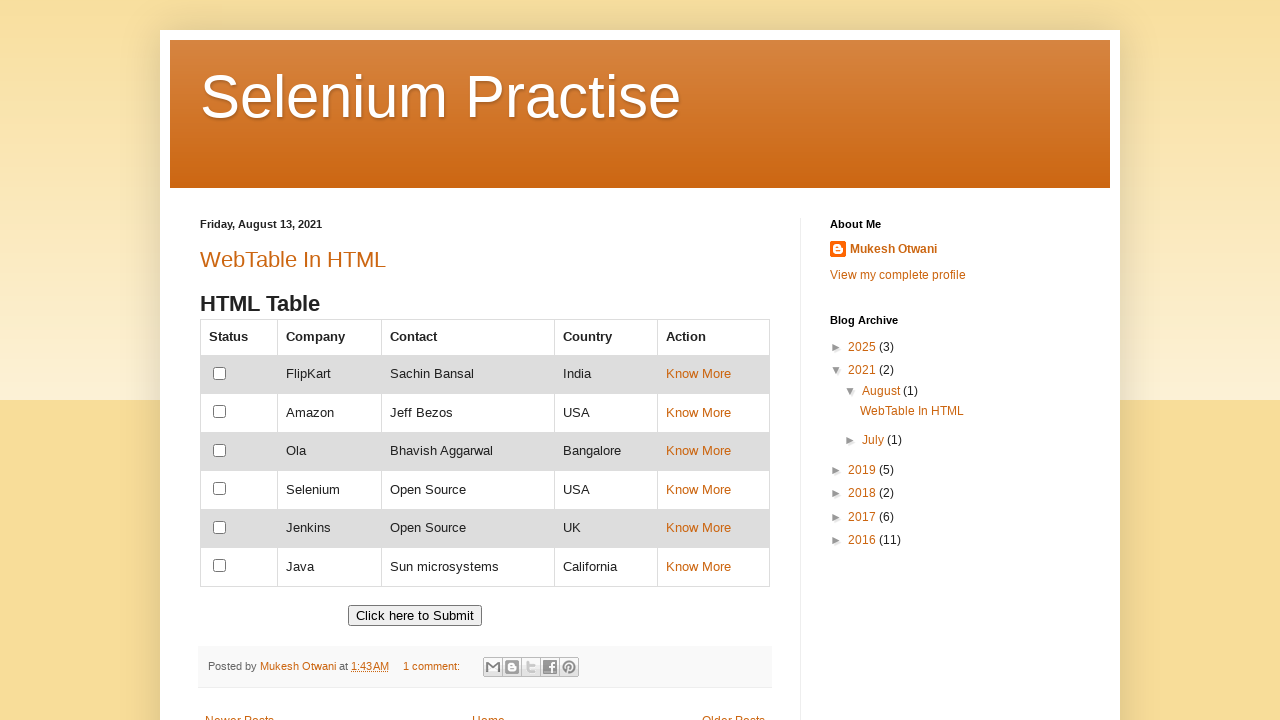

Printed text content of third table cell
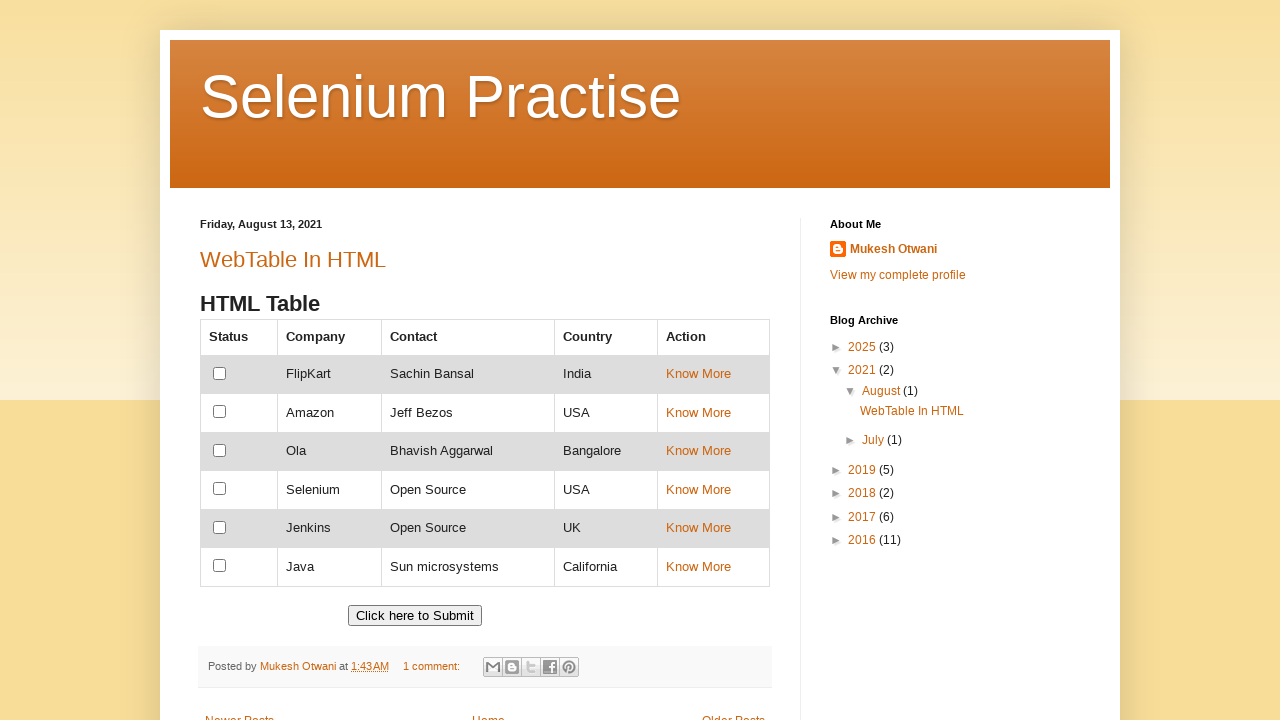

Printed text content of all table cells
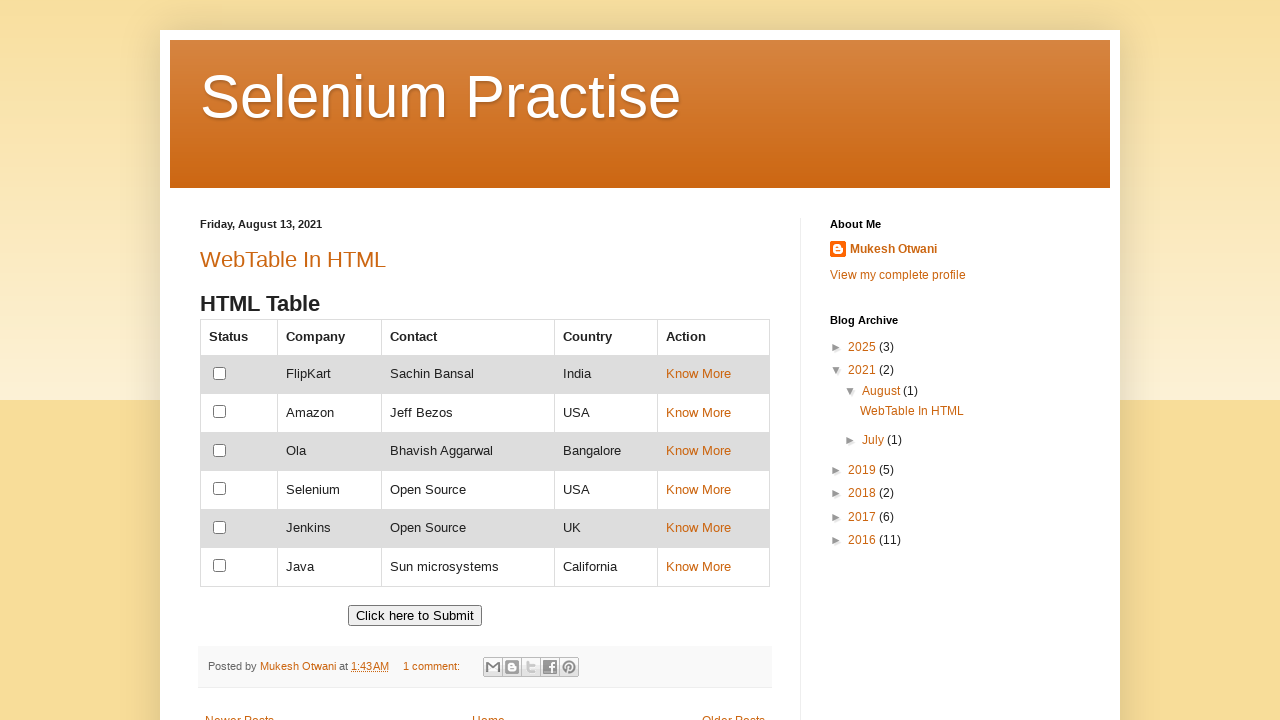

Located checkbox in cell preceding 'Selenium' text
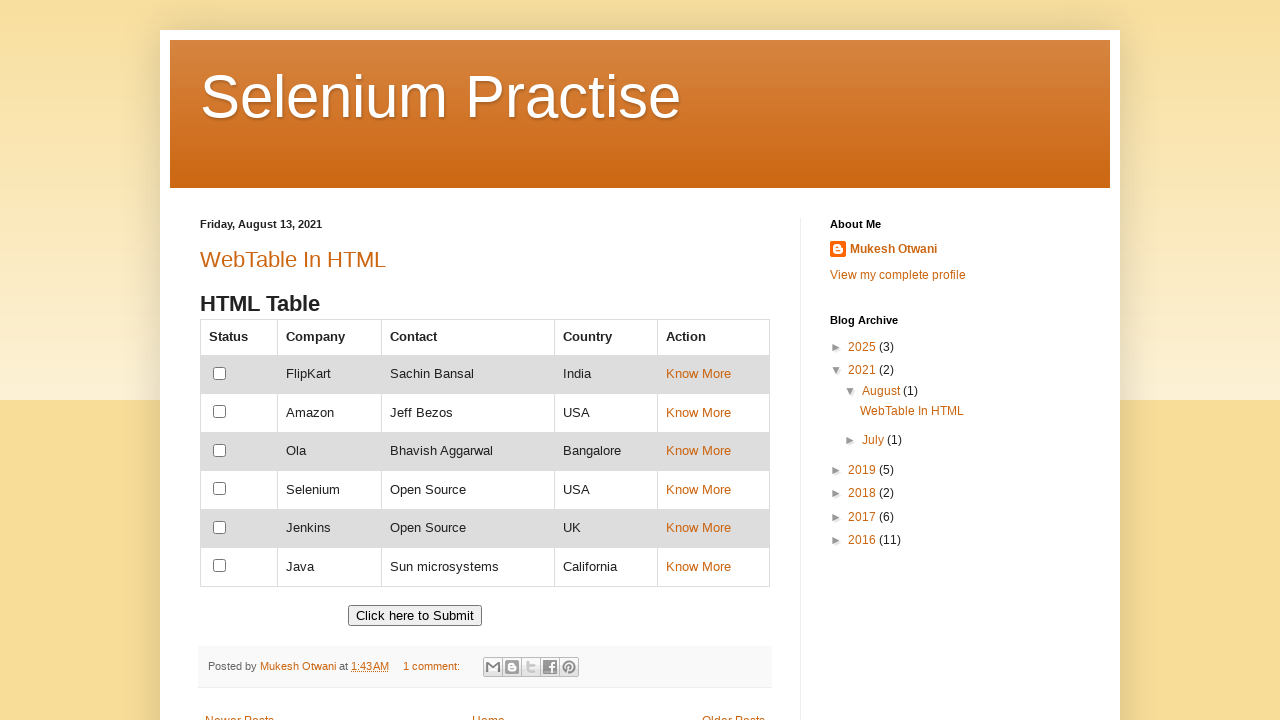

Clicked checkbox preceding 'Selenium' row at (220, 489) on xpath=//table//tbody//tr//td[text()='Selenium']//preceding-sibling::td//input
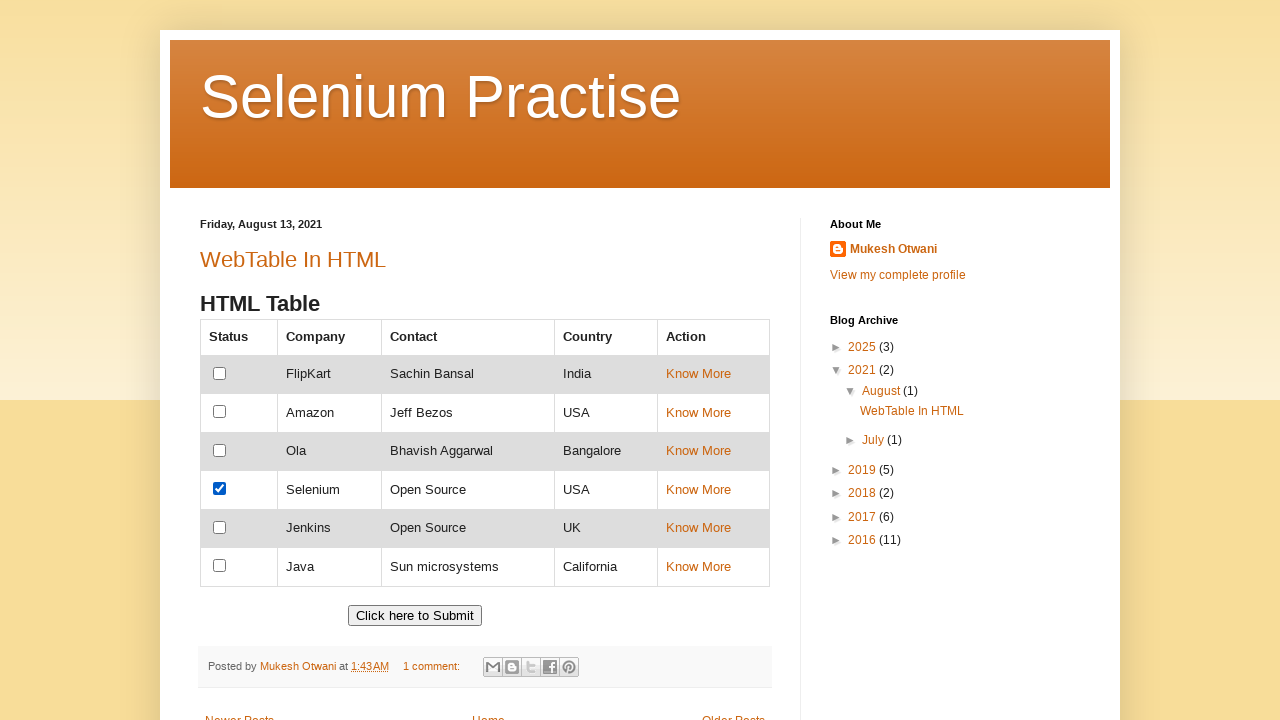

Waited 1000ms between actions
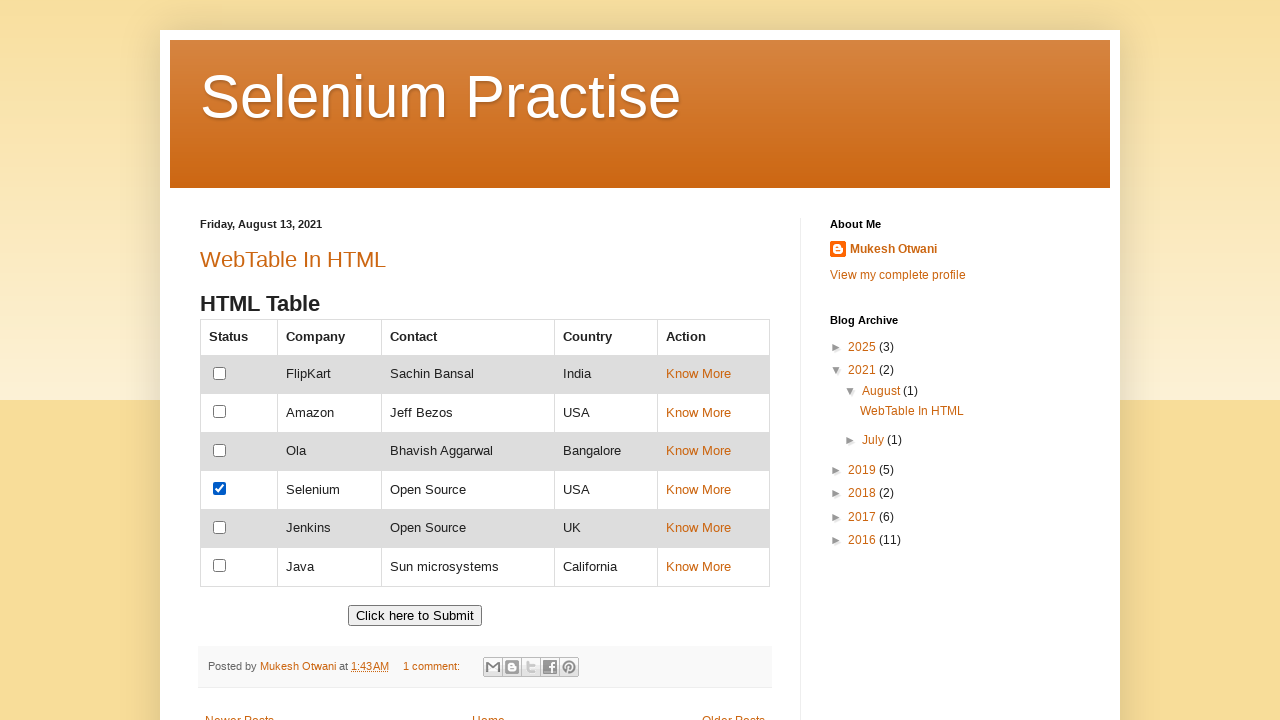

Located input element 4 cells after 'Selenium' text
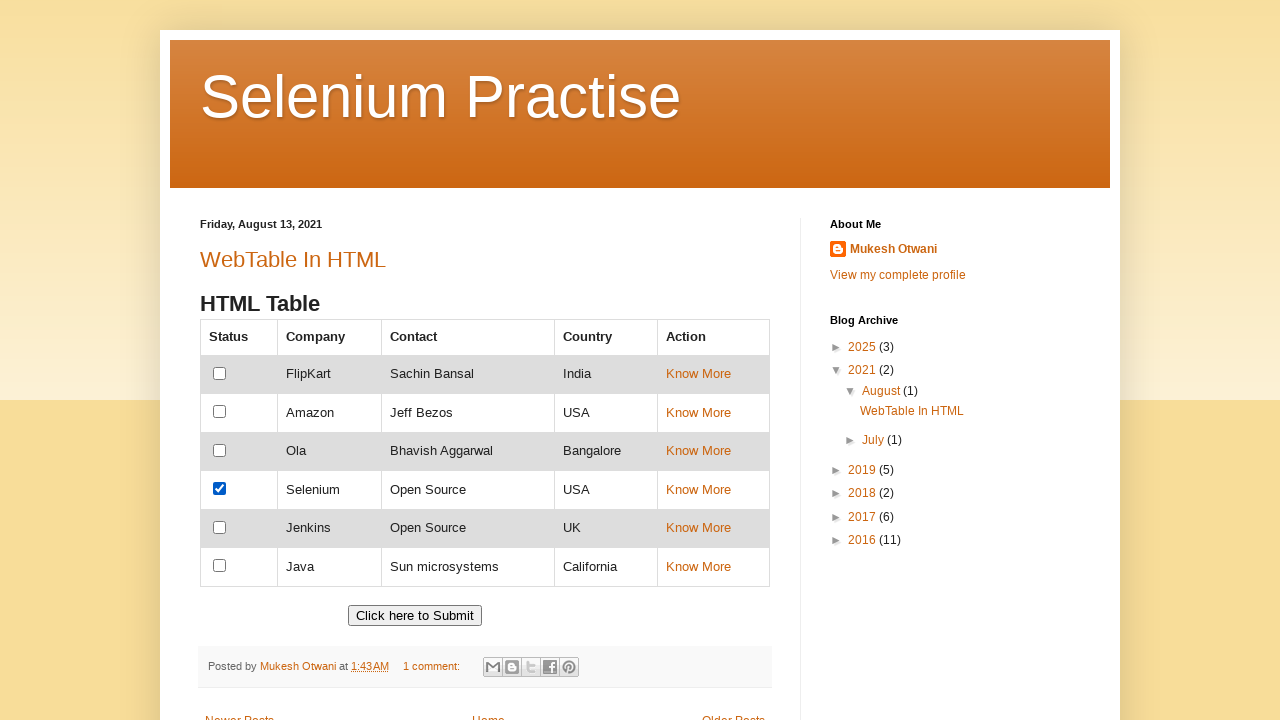

Clicked input element 4 cells after 'Selenium' text at (220, 527) on xpath=//table//tbody//tr//td[text()='Selenium']//following::td[4]//input
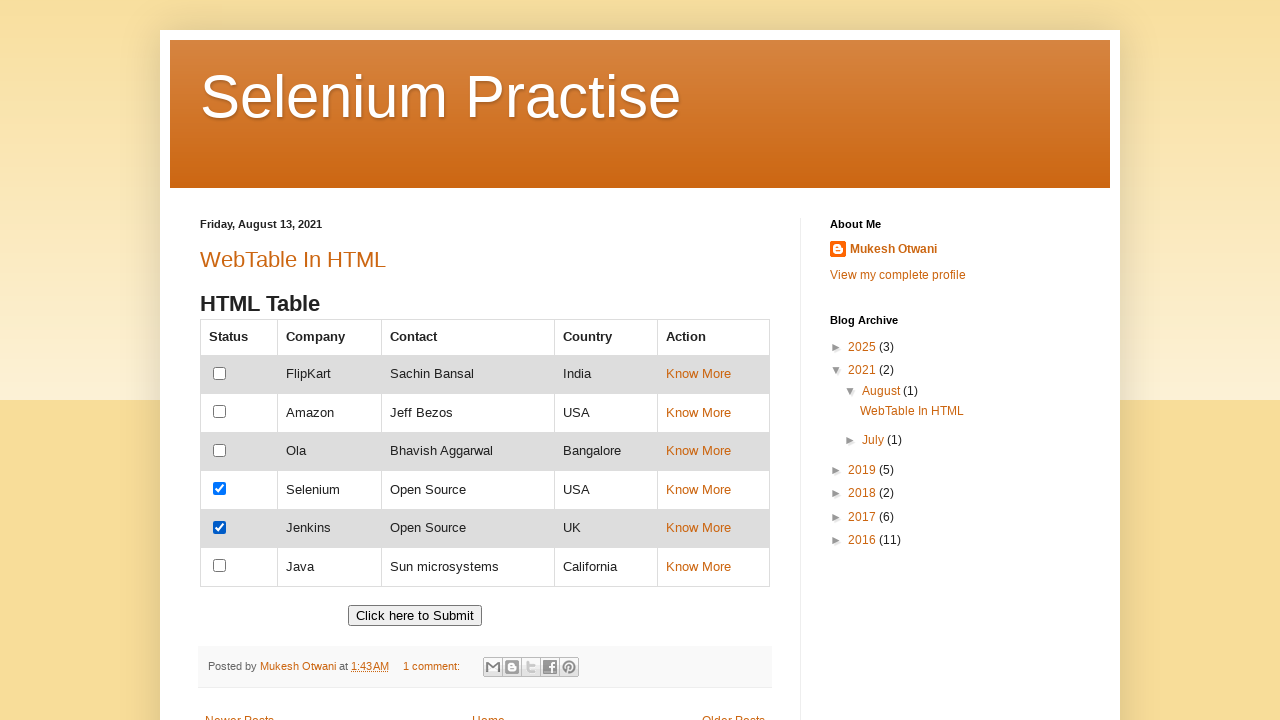

Waited 1000ms between actions
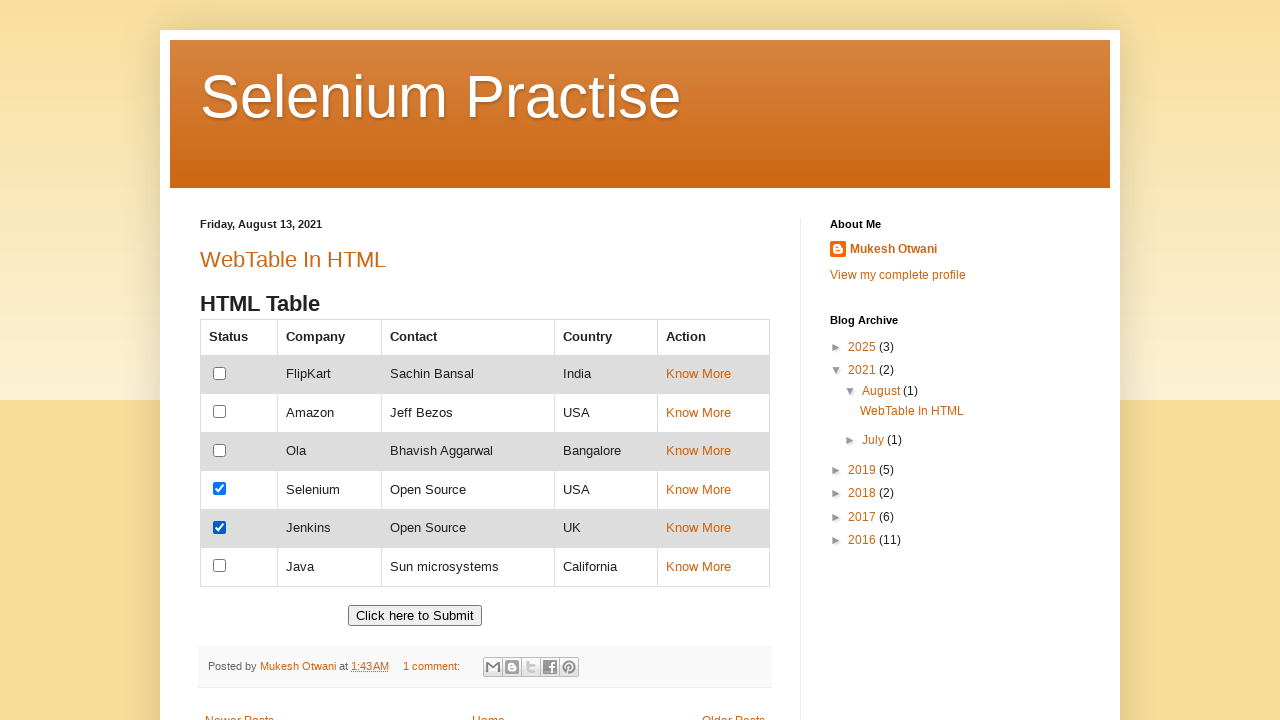

Located link 3 cells after 'Selenium' text using following-sibling
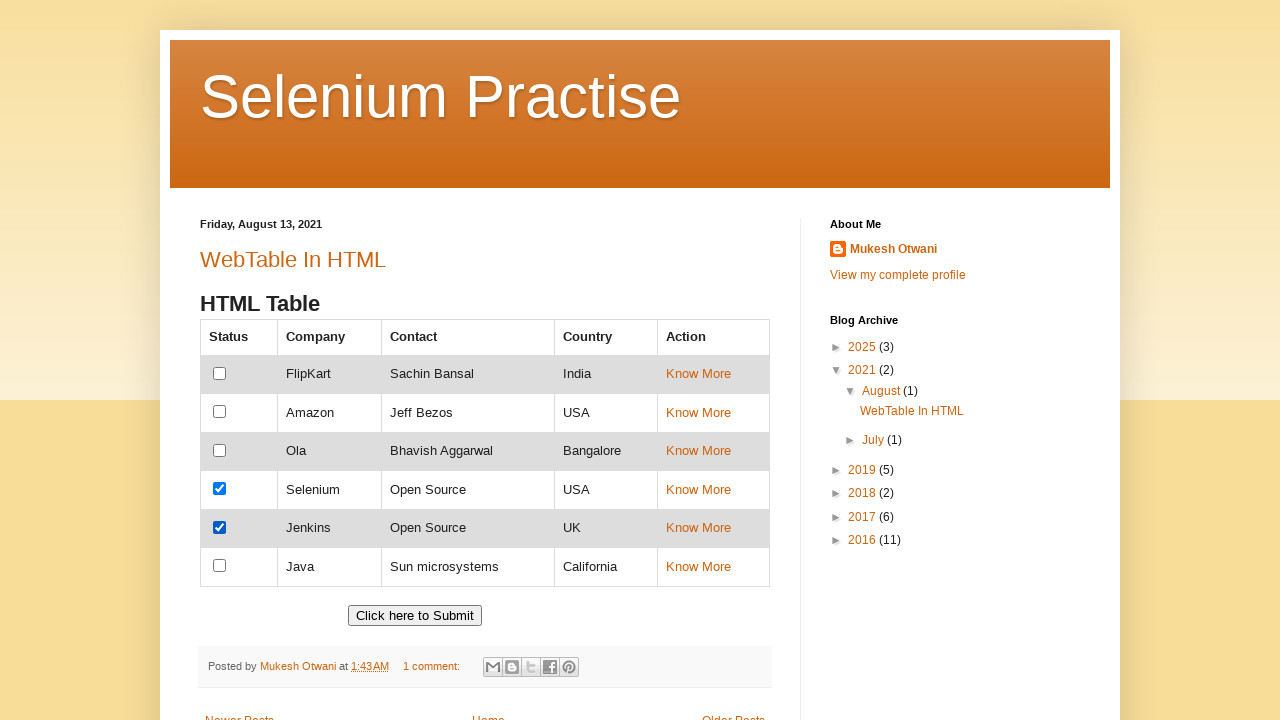

Clicked link 3 cells after 'Selenium' text at (698, 489) on xpath=//table//tbody//tr//td[text()='Selenium']//following-sibling::td[3]//a
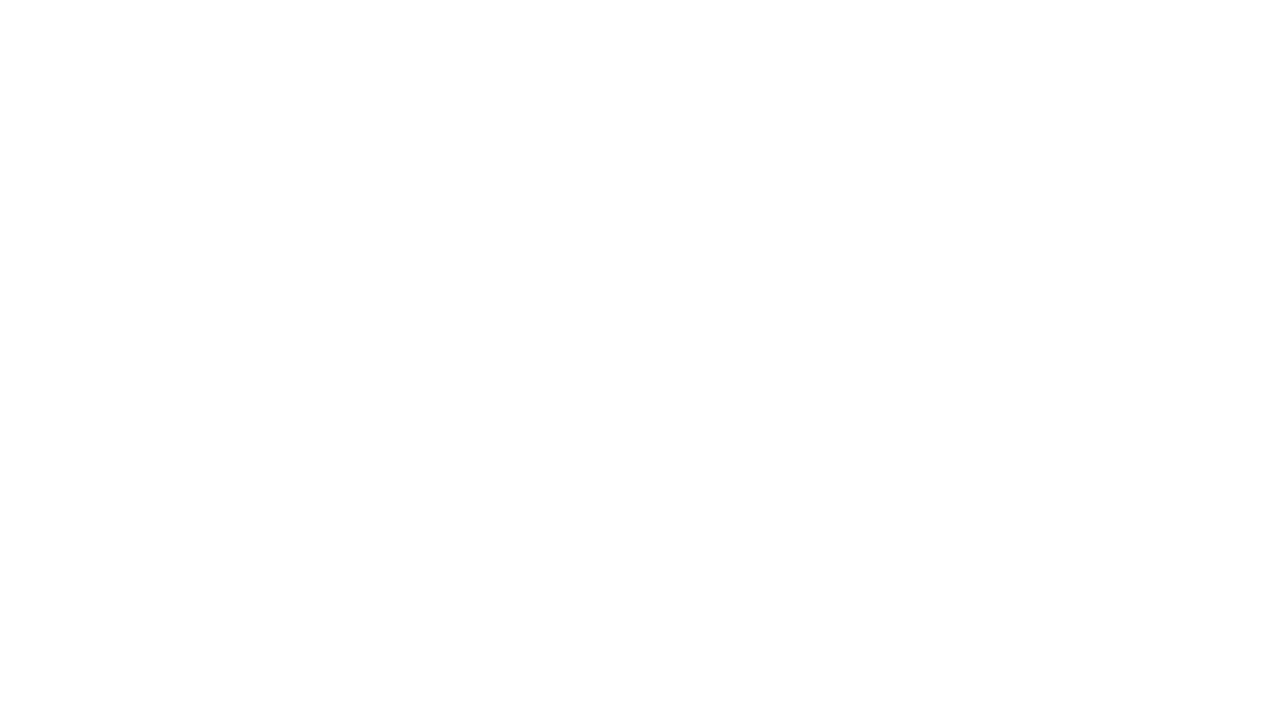

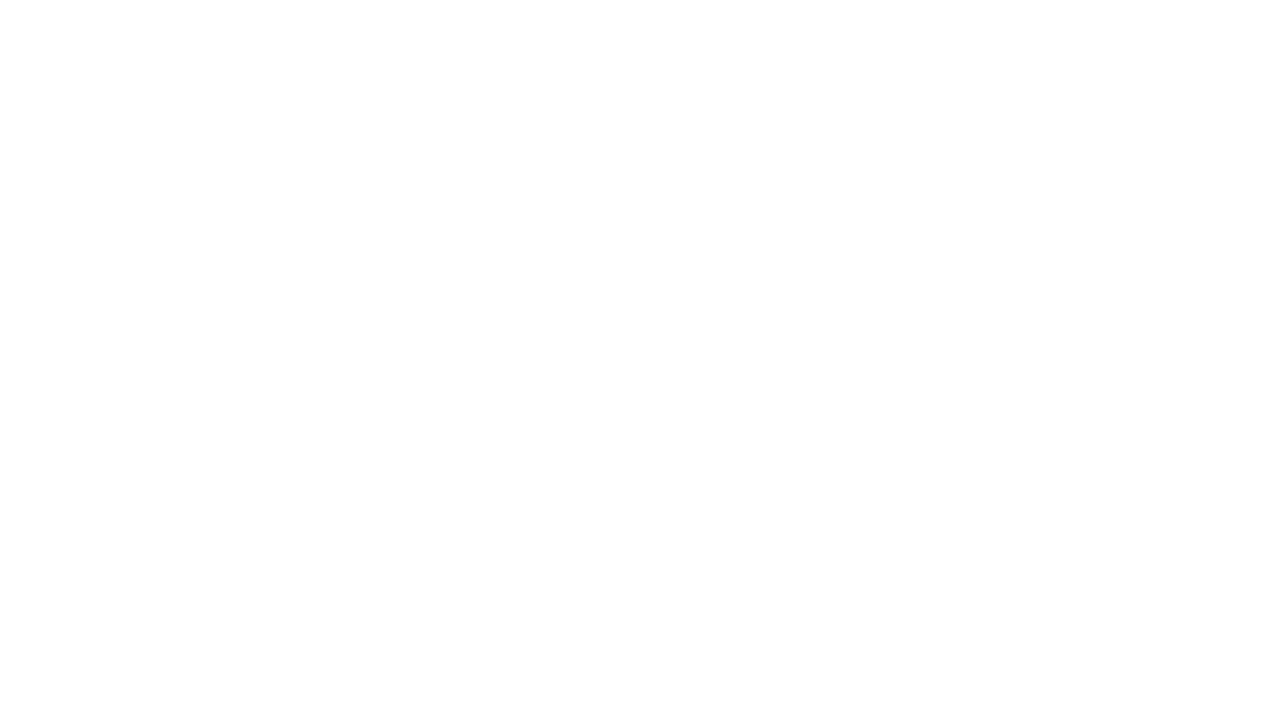